Tests clicking multiple buttons on the UltimateQA complicated page, clicking through a grid of 12 buttons in sequence.

Starting URL: https://ultimateqa.com/complicated-page

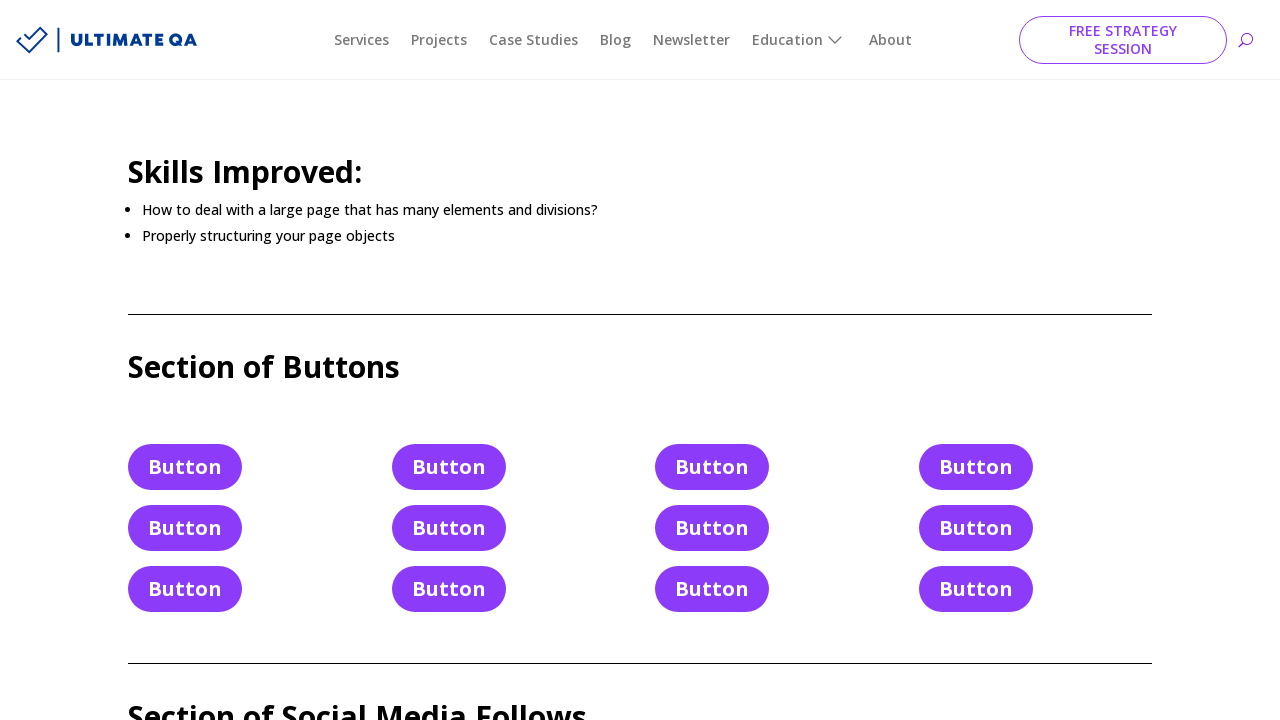

Clicked button 1 in the grid (row 1, column 1) at (185, 467) on xpath=//*[@id="post-579"]/div/div[1]/div/div/div[3]/div[1]/div[1]/a
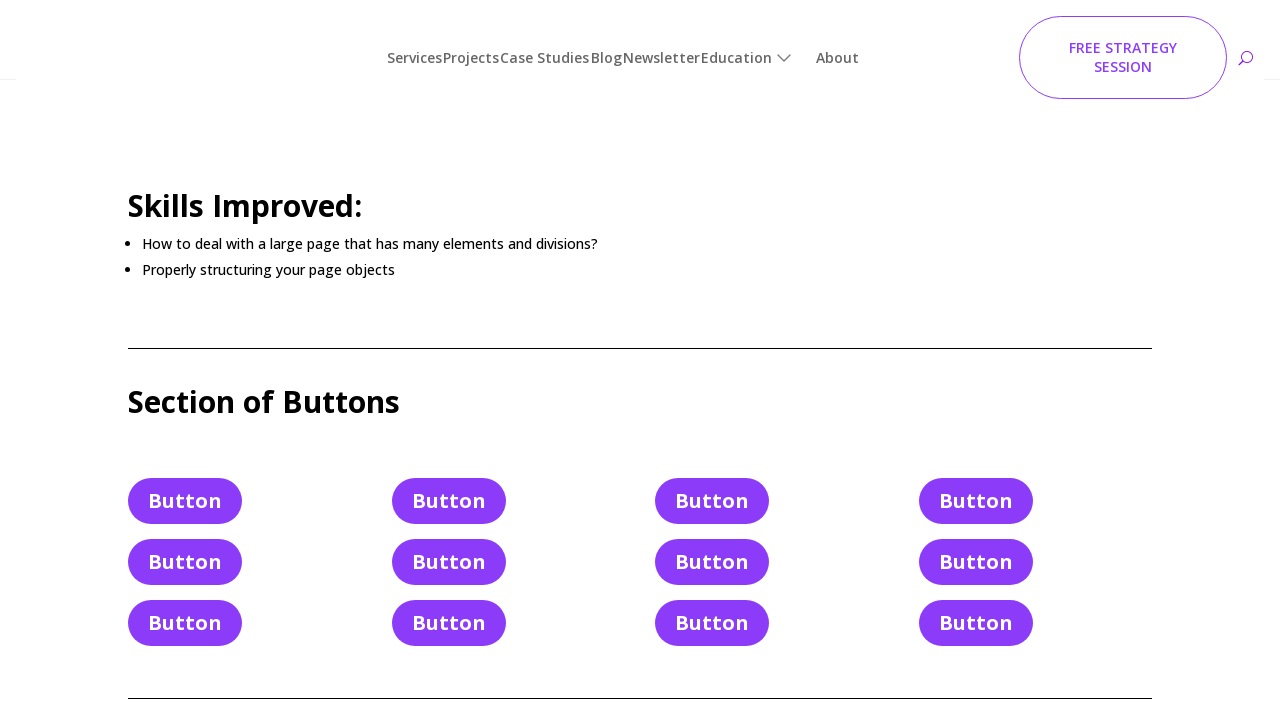

Clicked button 2 in the grid (row 1, column 2) at (185, 528) on xpath=//*[@id="post-579"]/div/div[1]/div/div/div[3]/div[1]/div[2]/a
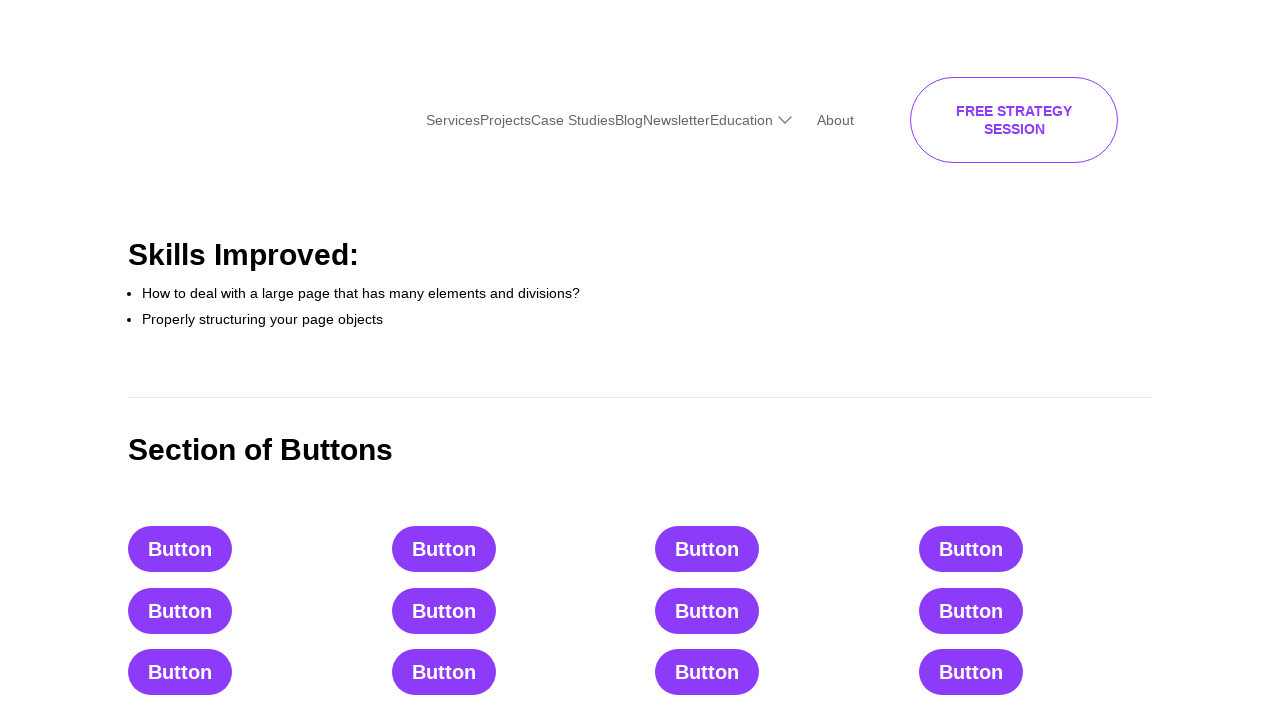

Clicked button 3 in the grid (row 1, column 3) at (185, 589) on xpath=//*[@id="post-579"]/div/div[1]/div/div/div[3]/div[1]/div[3]/a
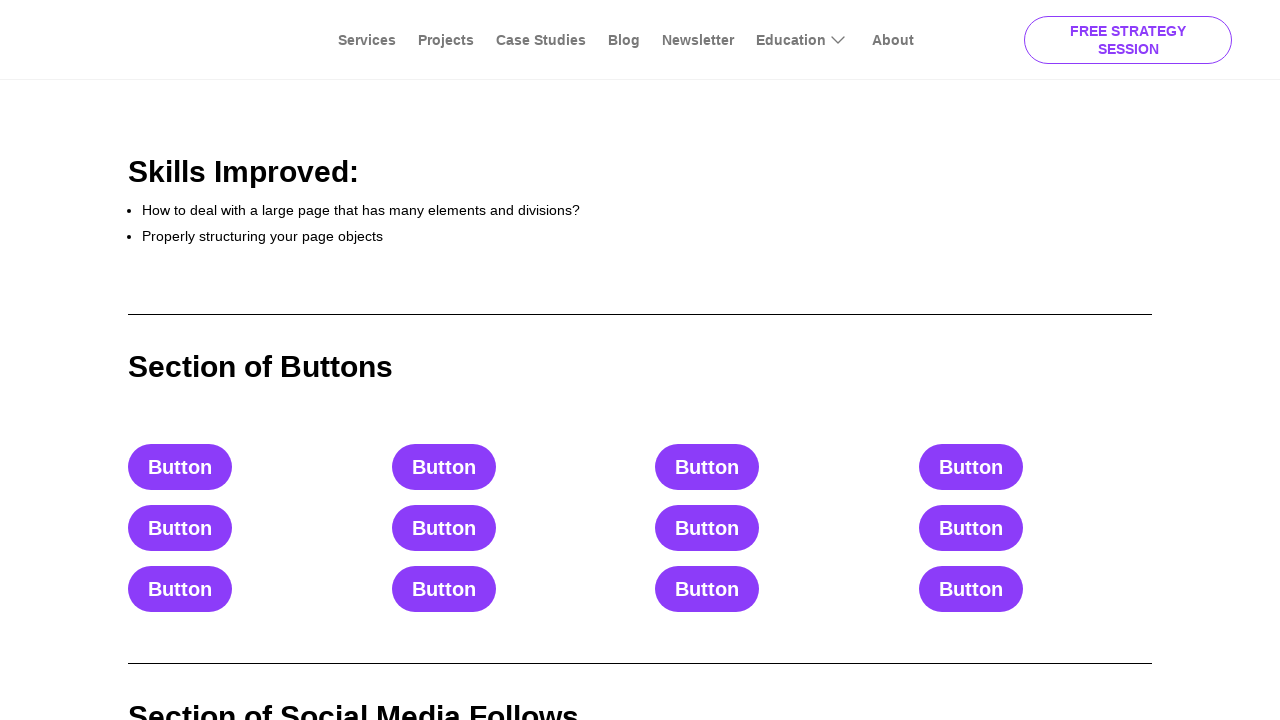

Clicked button 4 in the grid (row 2, column 1) at (449, 467) on xpath=//*[@id="post-579"]/div/div[1]/div/div/div[3]/div[2]/div[1]/a
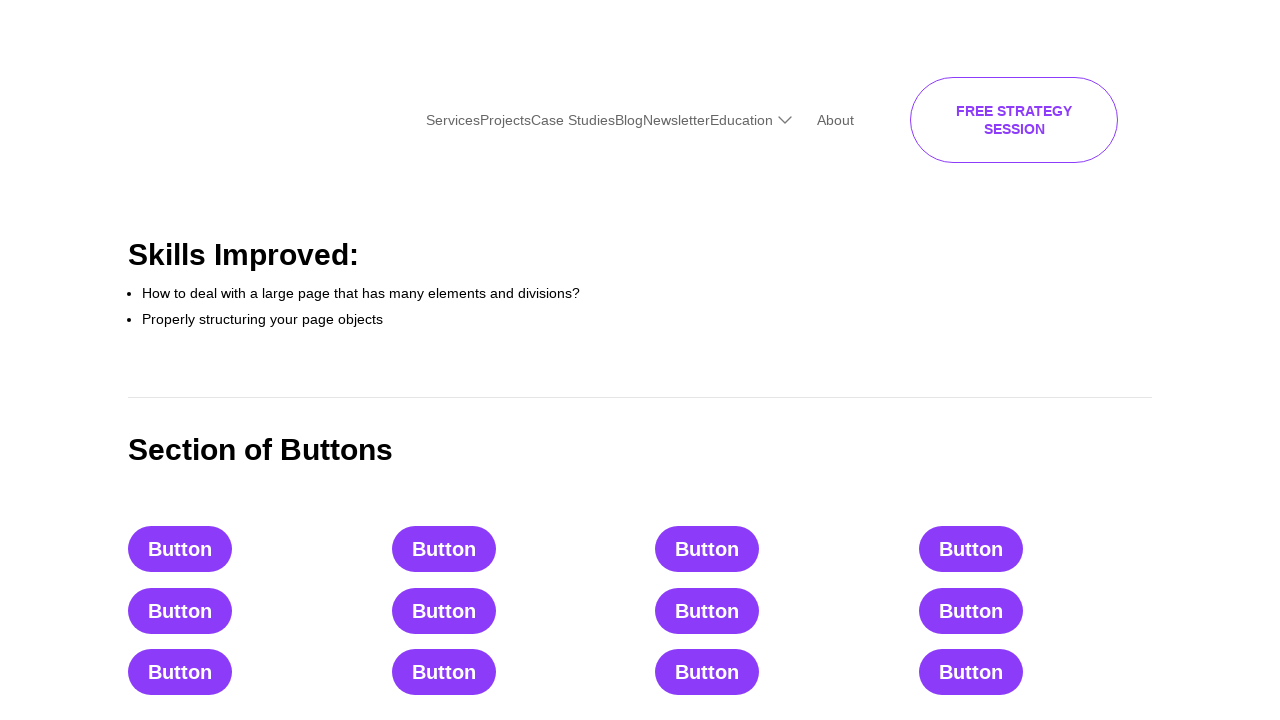

Clicked button 5 in the grid (row 2, column 2) at (449, 528) on xpath=//*[@id="post-579"]/div/div[1]/div/div/div[3]/div[2]/div[2]/a
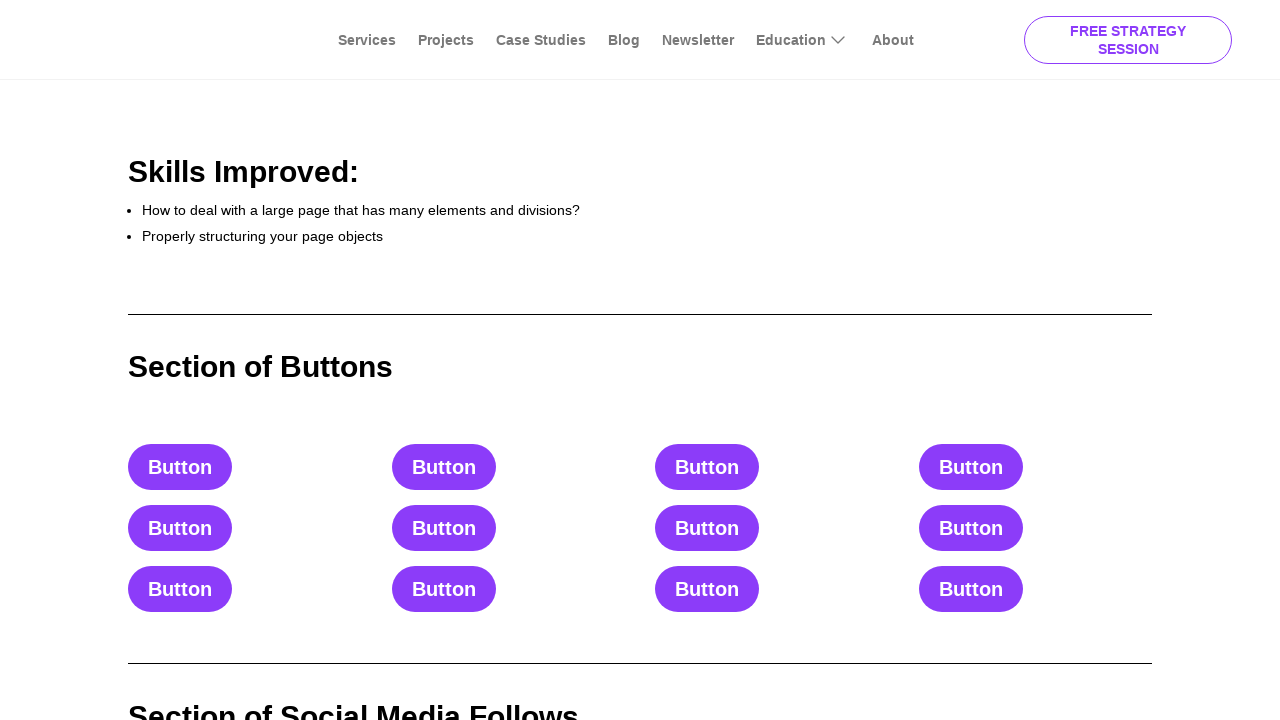

Clicked button 6 in the grid (row 2, column 3) at (449, 589) on xpath=//*[@id="post-579"]/div/div[1]/div/div/div[3]/div[2]/div[3]/a
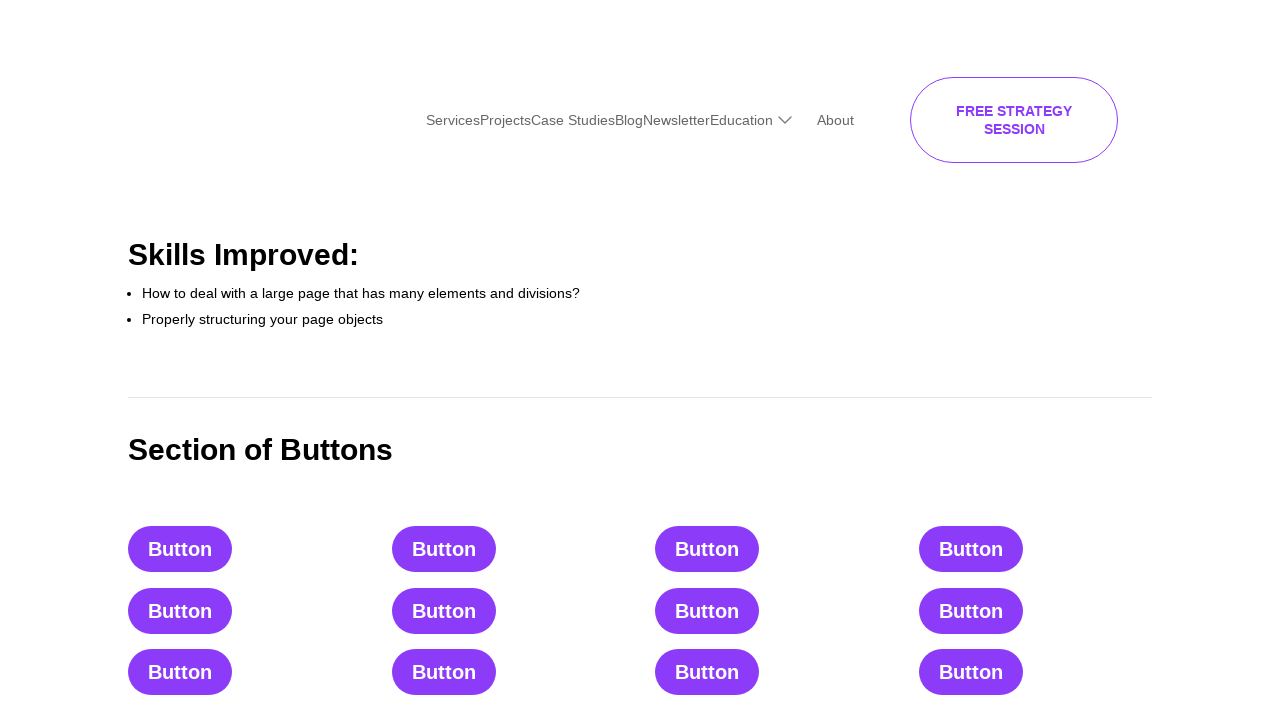

Clicked button 7 in the grid (row 3, column 1) at (712, 467) on xpath=//*[@id="post-579"]/div/div[1]/div/div/div[3]/div[3]/div[1]/a
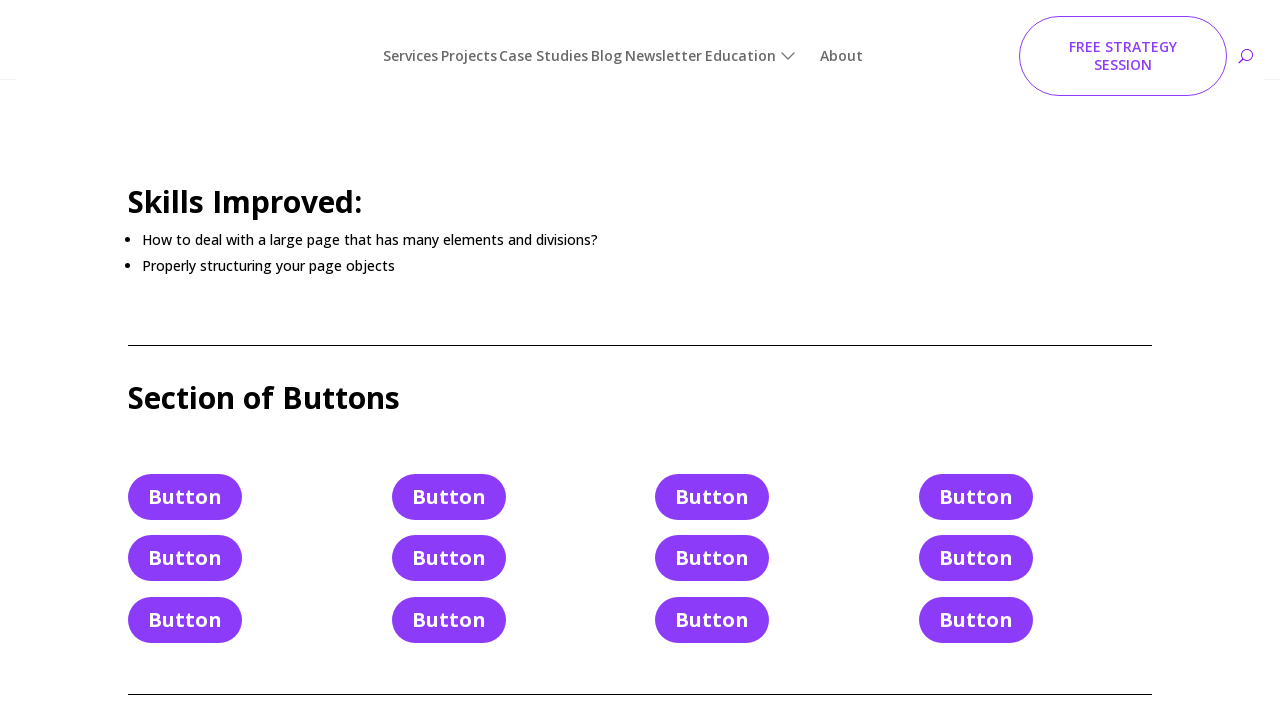

Clicked button 8 in the grid (row 3, column 2) at (712, 528) on xpath=//*[@id="post-579"]/div/div[1]/div/div/div[3]/div[3]/div[2]/a
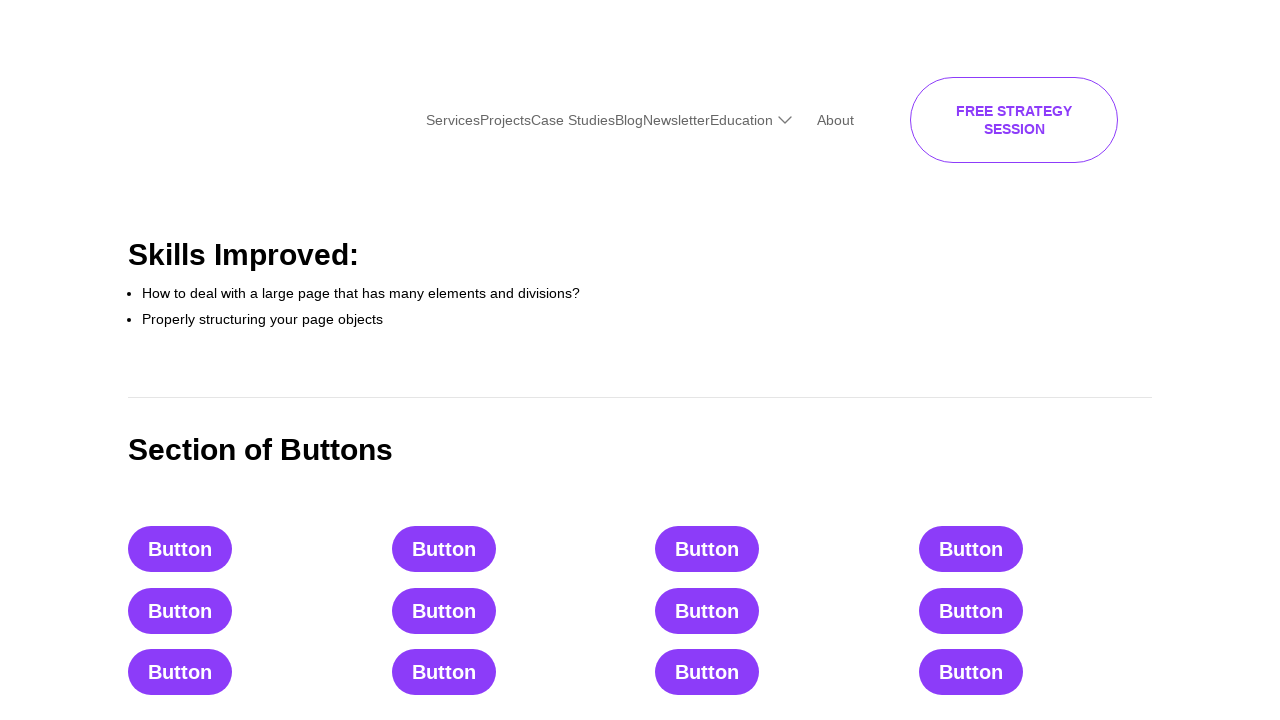

Clicked button 9 in the grid (row 3, column 3) at (712, 360) on xpath=//*[@id="post-579"]/div/div[1]/div/div/div[3]/div[3]/div[3]/a
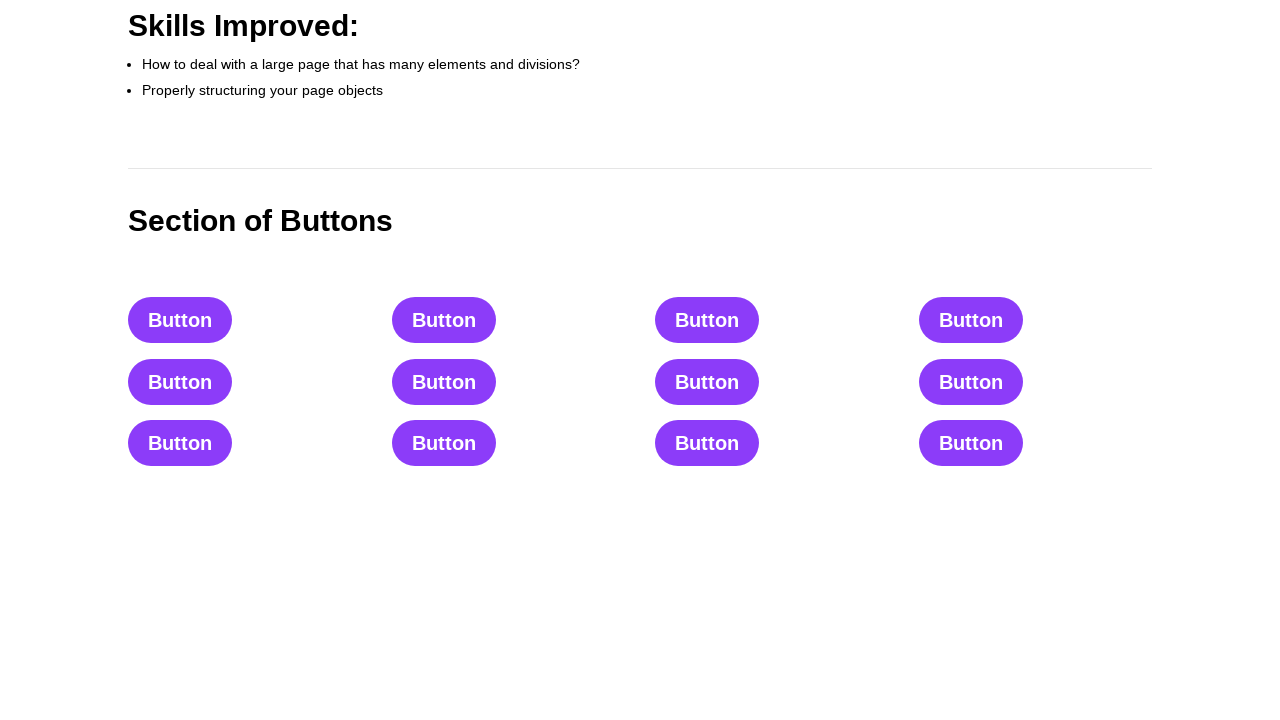

Clicked button 10 in the grid (row 4, column 1) at (976, 467) on xpath=//*[@id="post-579"]/div/div[1]/div/div/div[3]/div[4]/div[1]/a
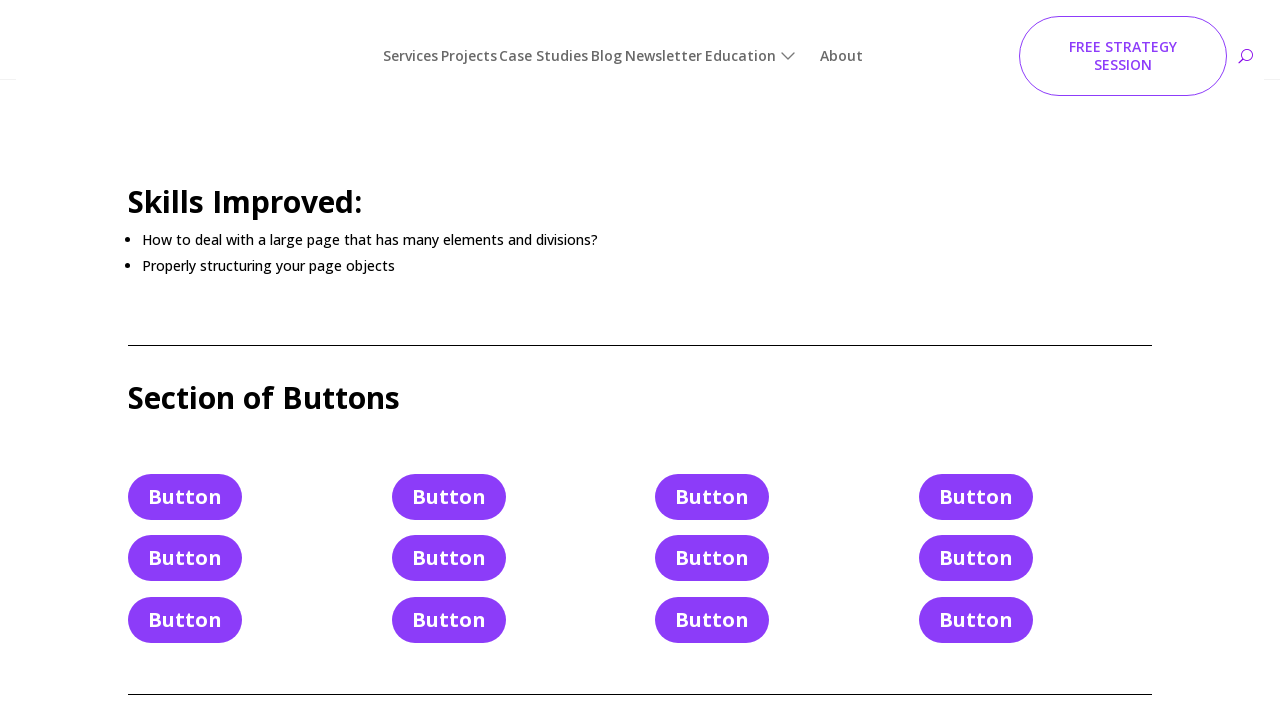

Clicked button 11 in the grid (row 4, column 2) at (976, 528) on xpath=//*[@id="post-579"]/div/div[1]/div/div/div[3]/div[4]/div[2]/a
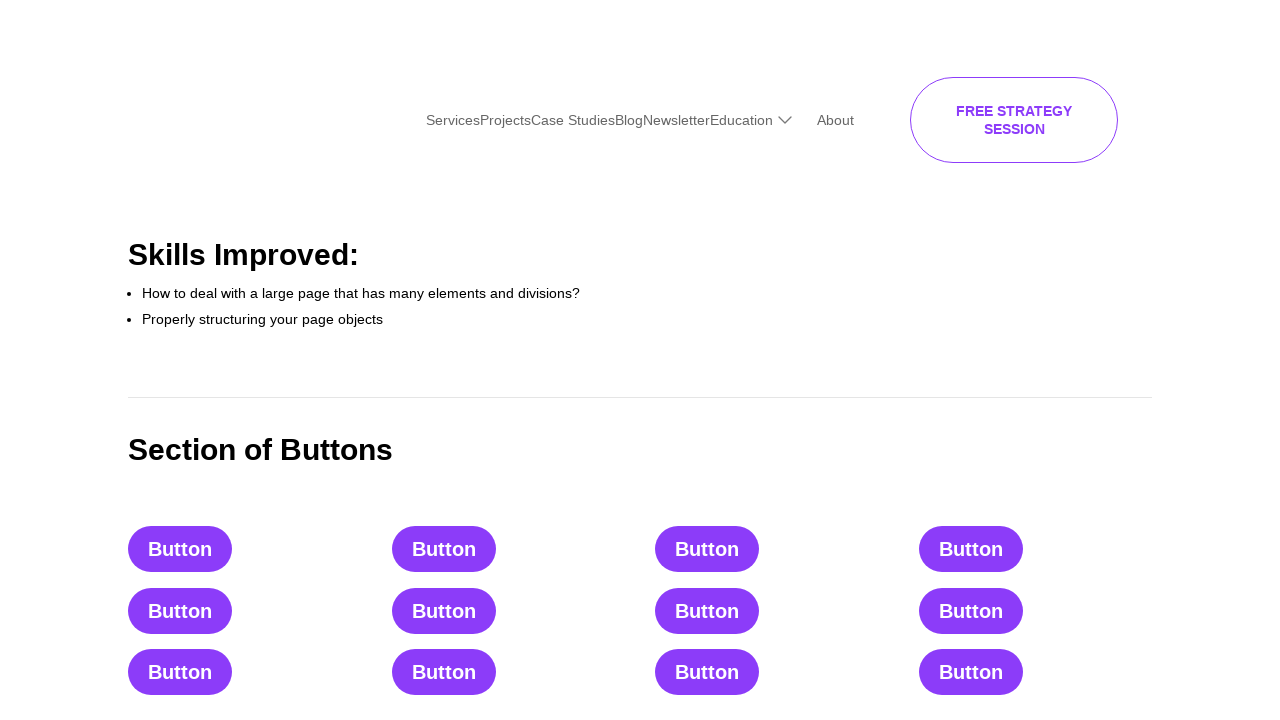

Clicked button 12 in the grid (row 4, column 3) at (976, 589) on xpath=//*[@id="post-579"]/div/div[1]/div/div/div[3]/div[4]/div[3]/a
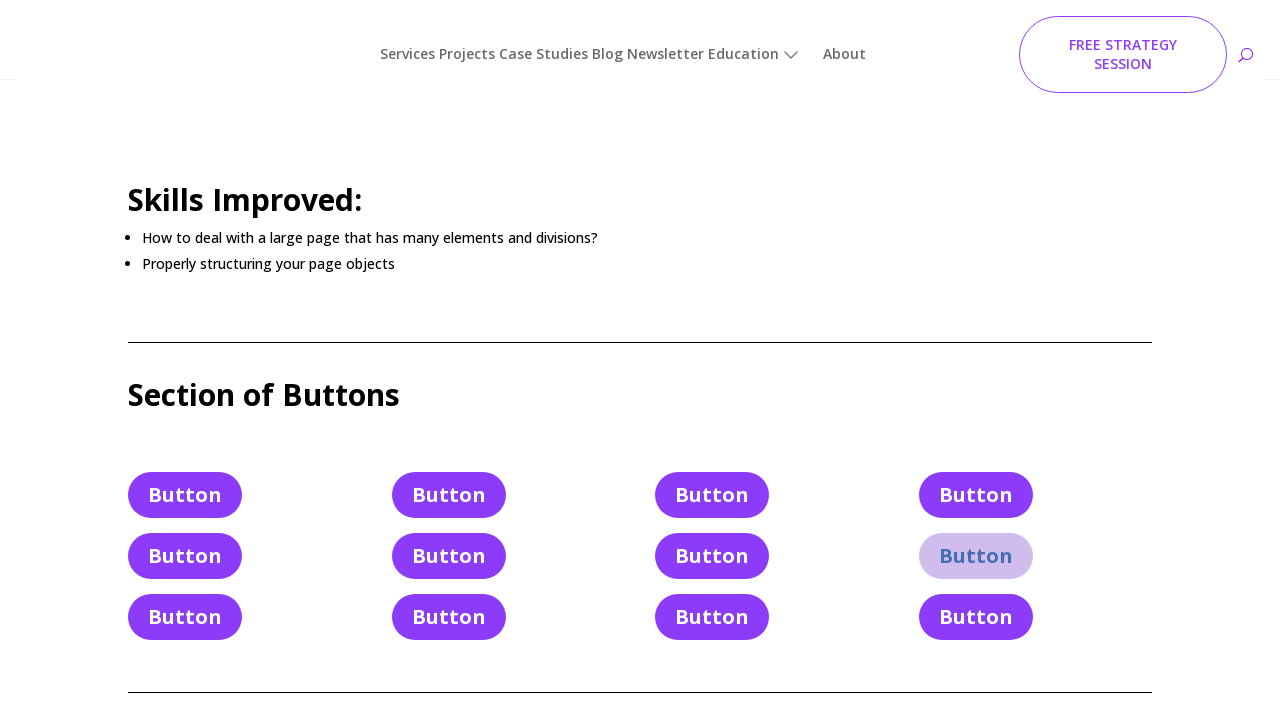

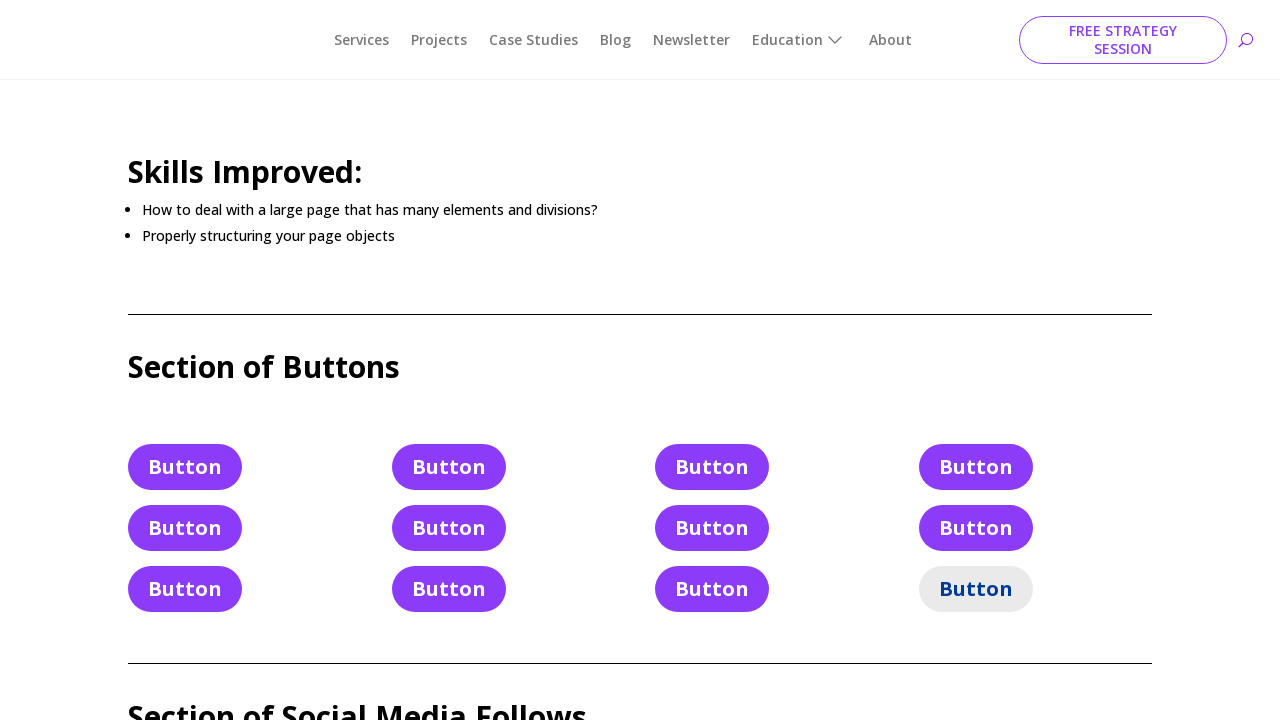